Tests hover functionality on the second user avatar, verifies the username text appears as "name: user2", and clicks the profile link.

Starting URL: http://the-internet.herokuapp.com/hovers

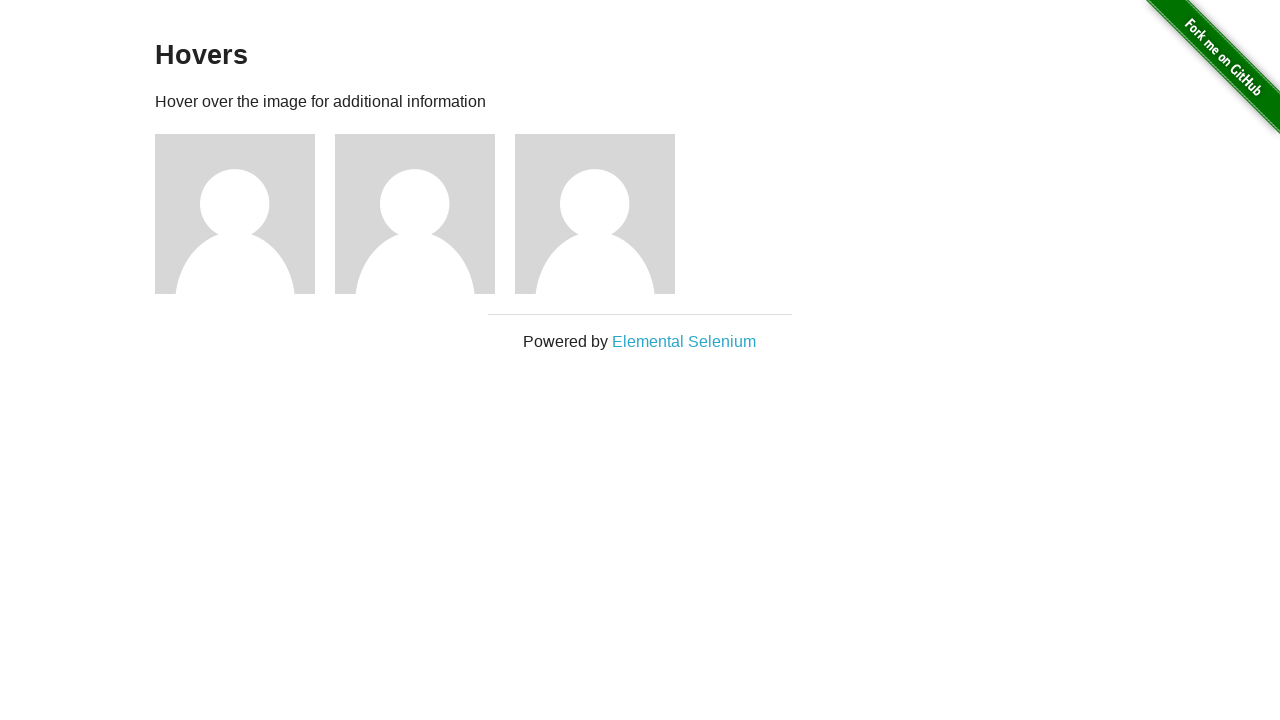

Navigated to hovers page
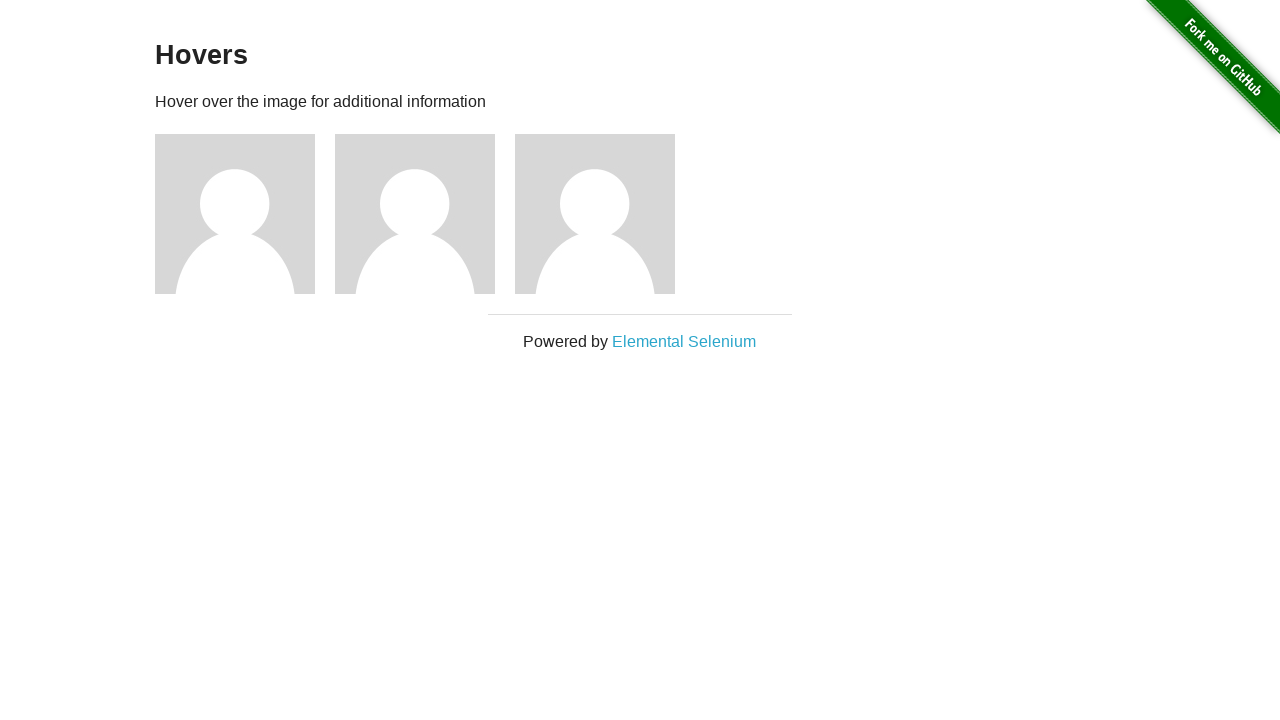

Hovered over the second user avatar at (415, 214) on xpath=//*[@id='content']/div/div[2]/img
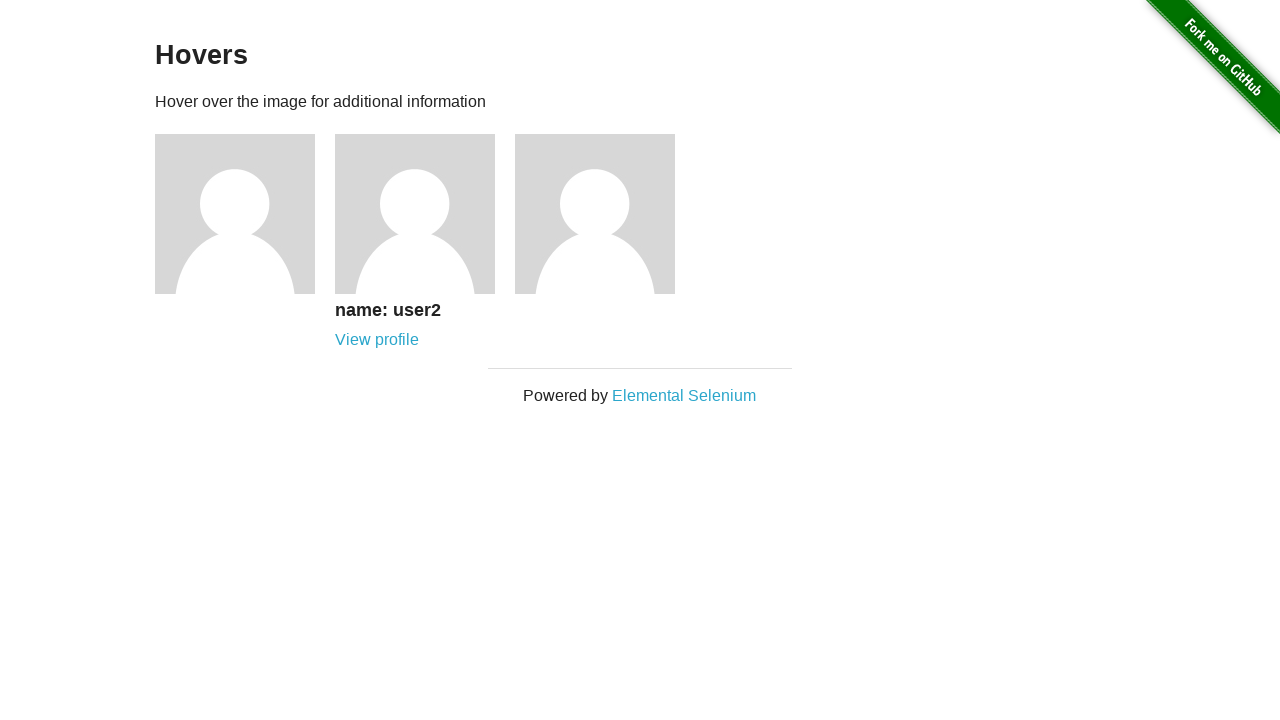

Username text appeared after hover
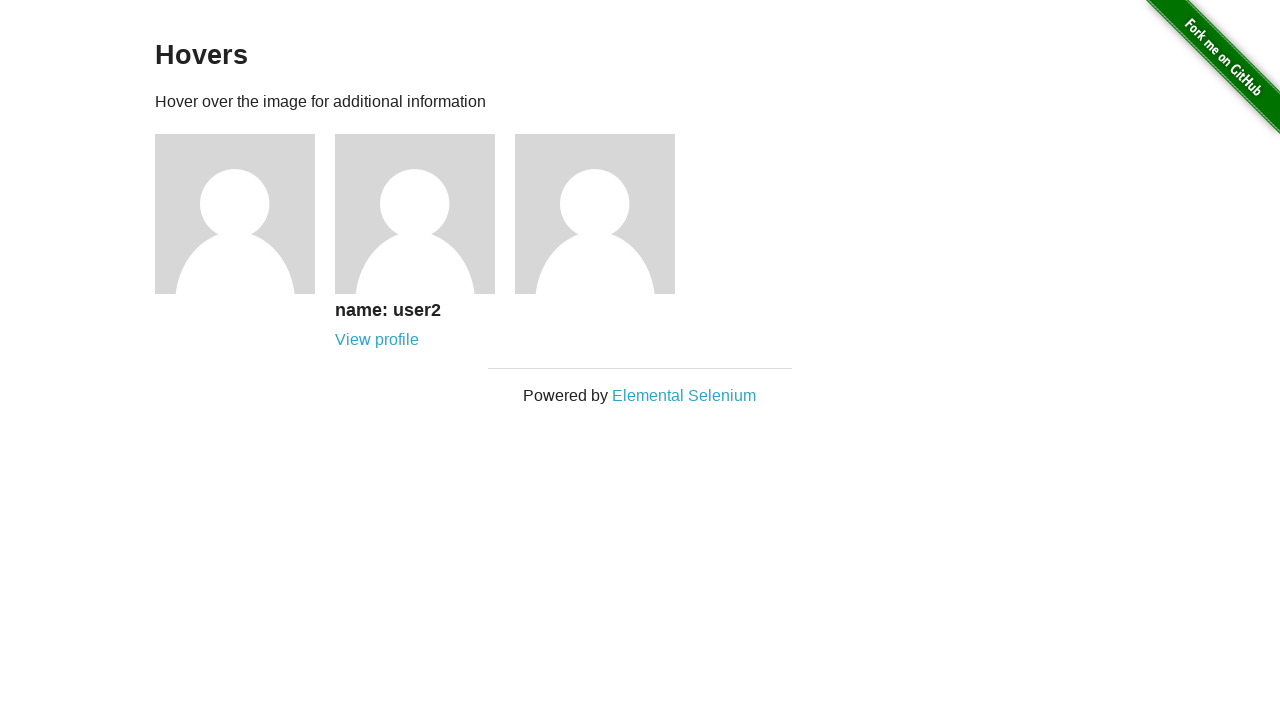

Verified username text is 'name: user2'
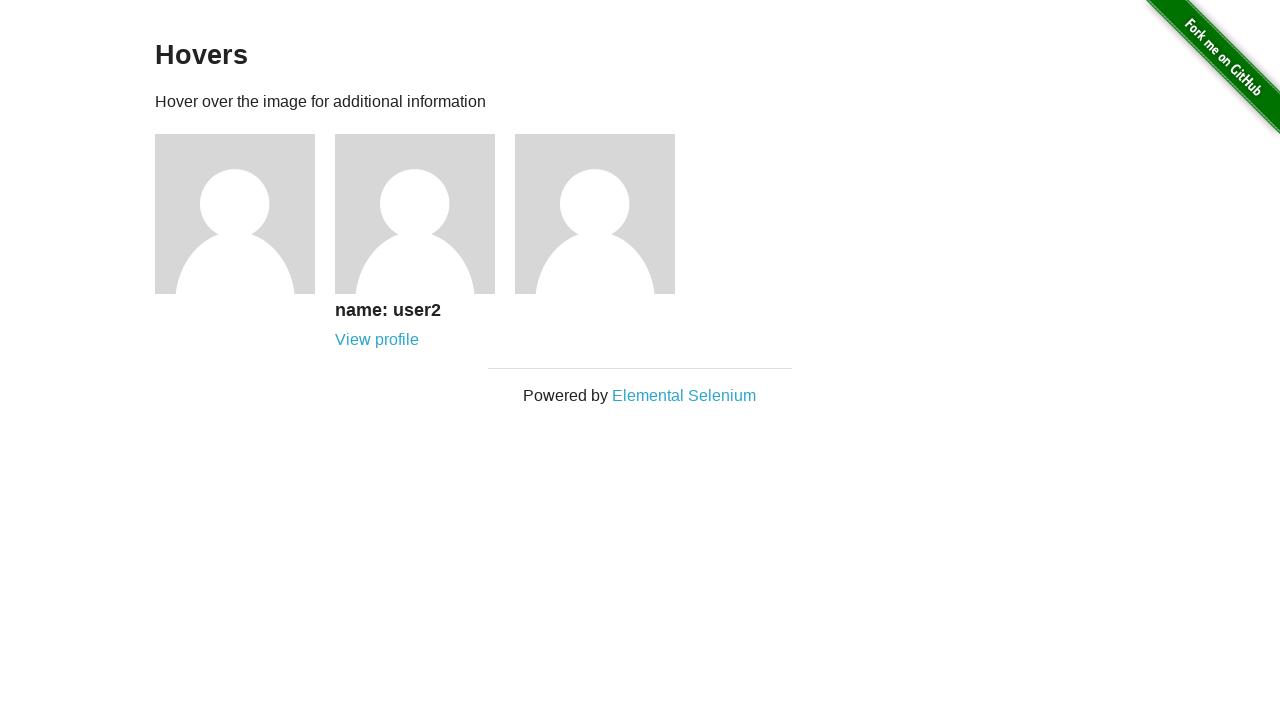

Clicked the profile link for user2 at (377, 340) on xpath=//*[@id='content']/div/div[2]/div/a
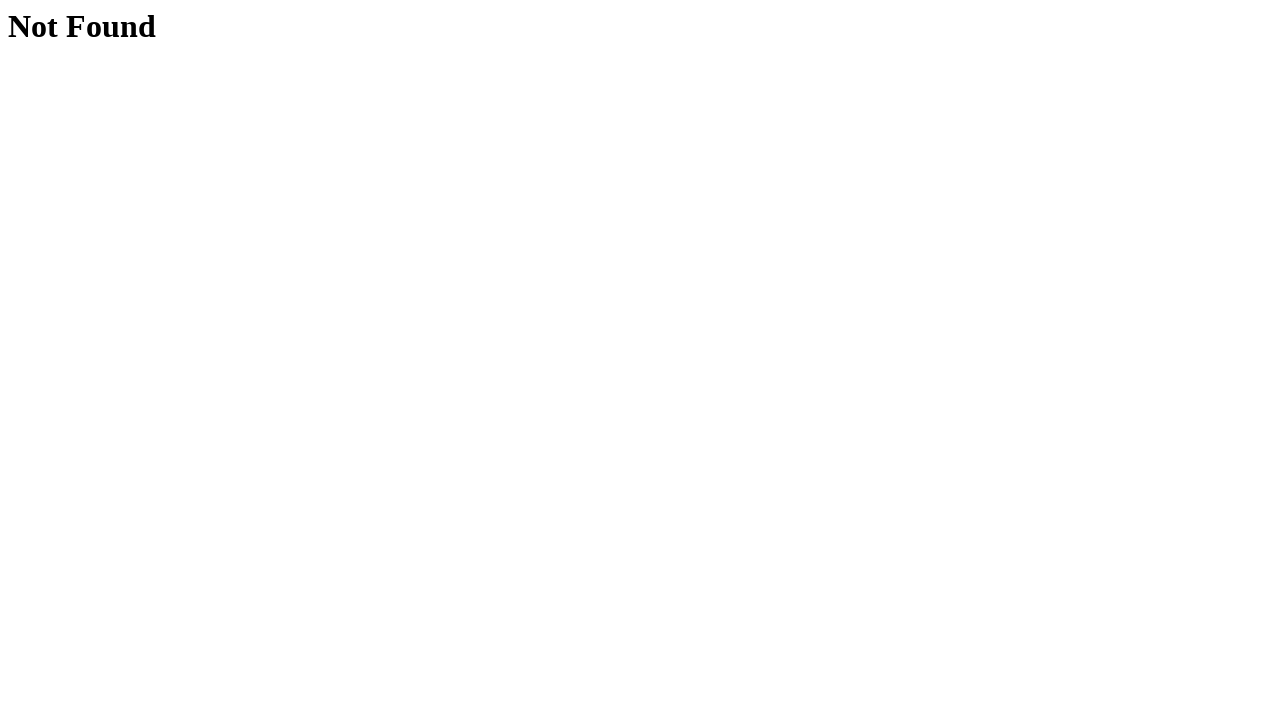

Navigation completed and page loaded
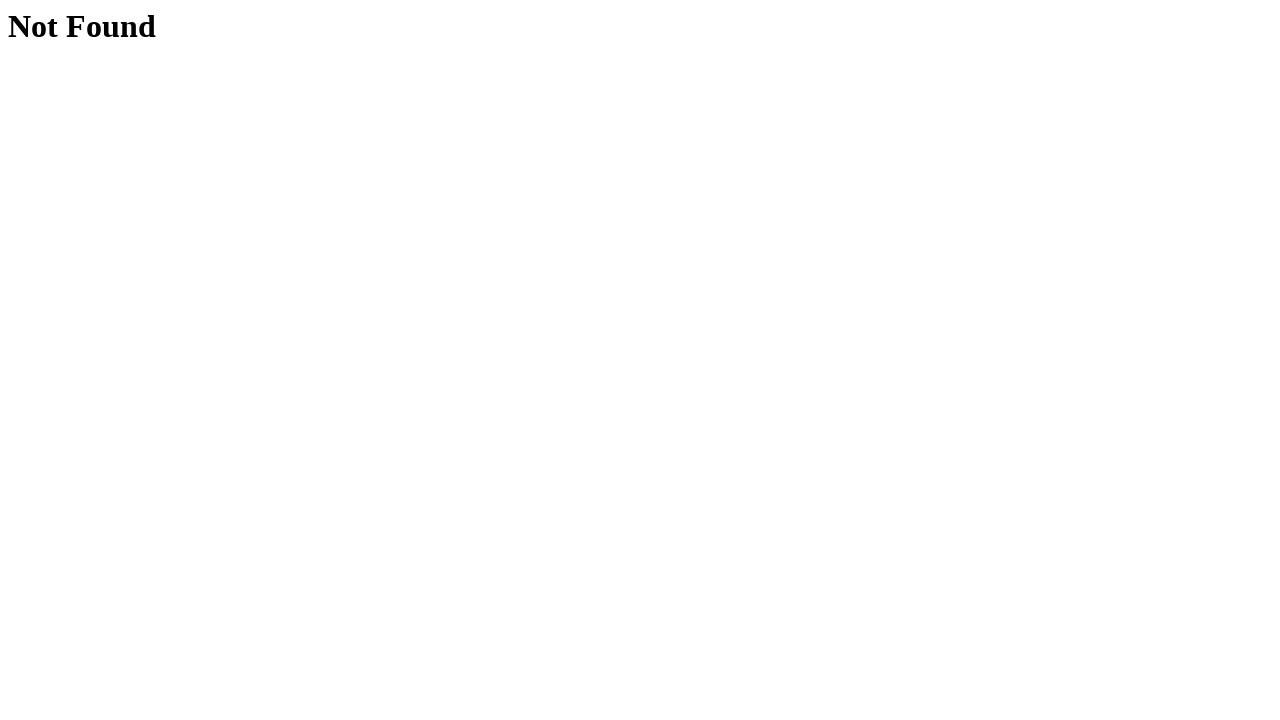

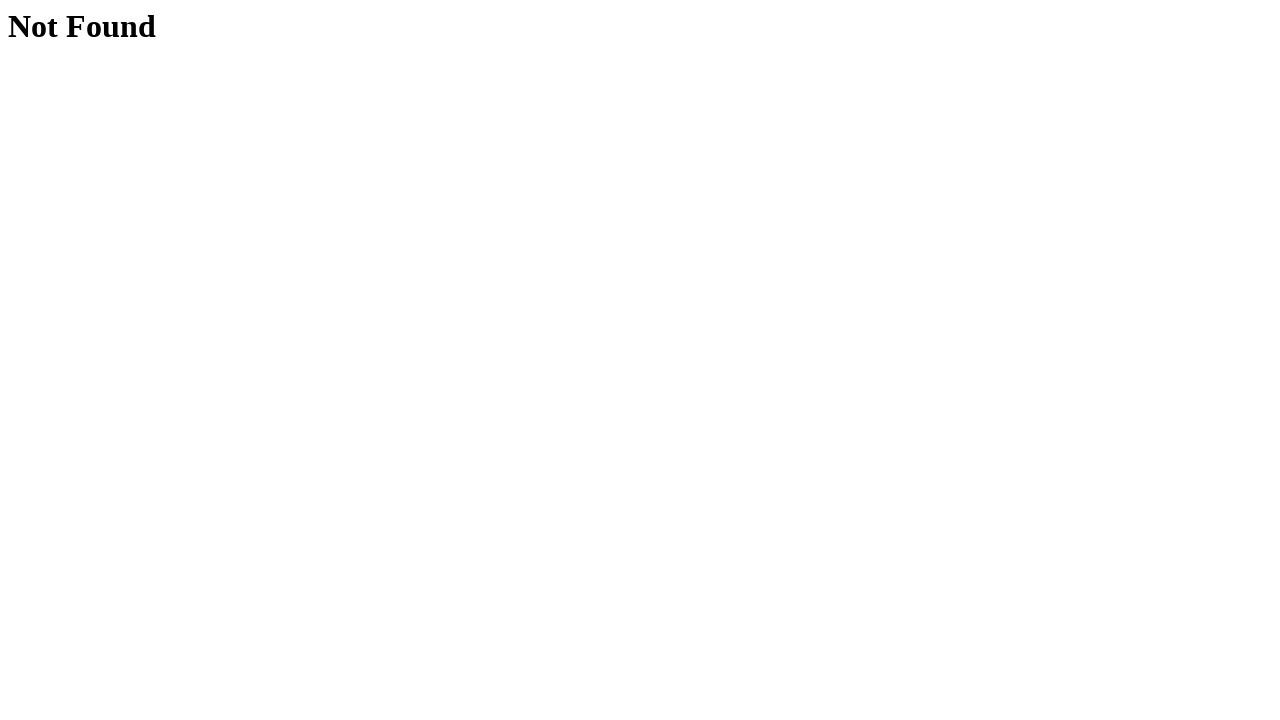